Tests drag and drop functionality on the jQuery UI demo page by dragging an element onto a droppable target and verifying the drop was successful.

Starting URL: http://jqueryui.com/droppable/

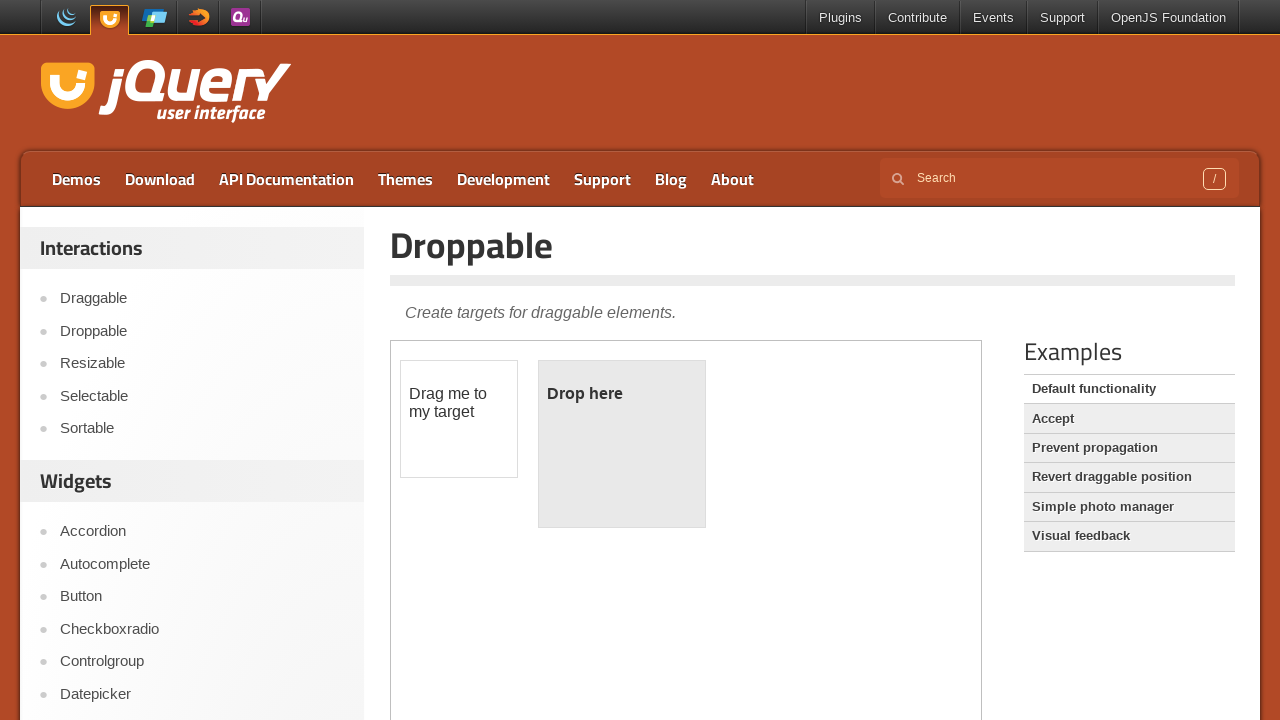

Located the demo iframe
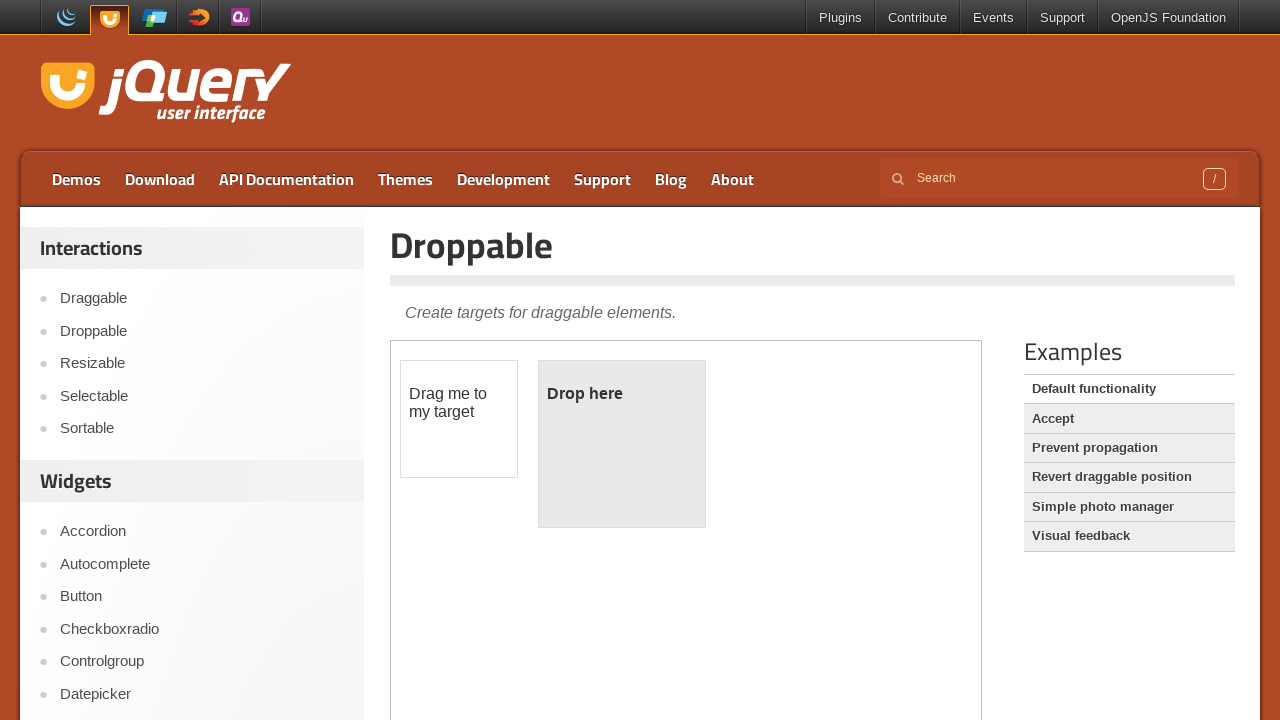

Located the draggable source element
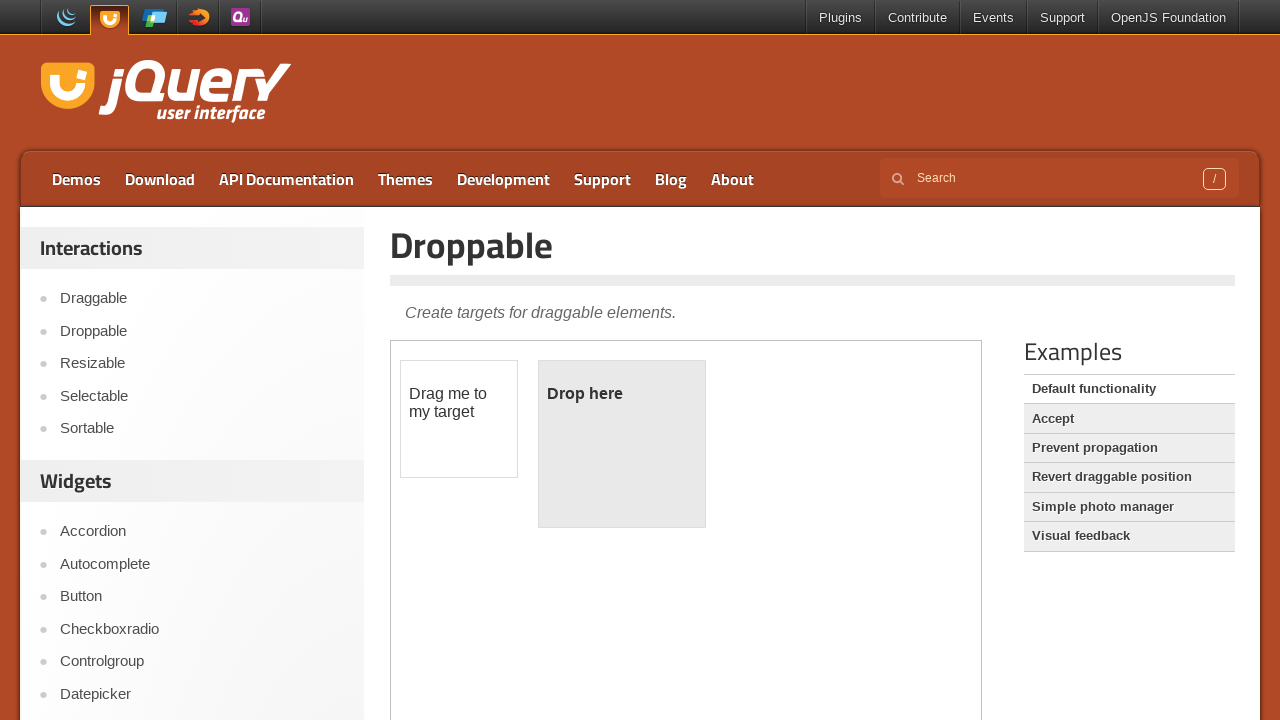

Located the droppable destination element
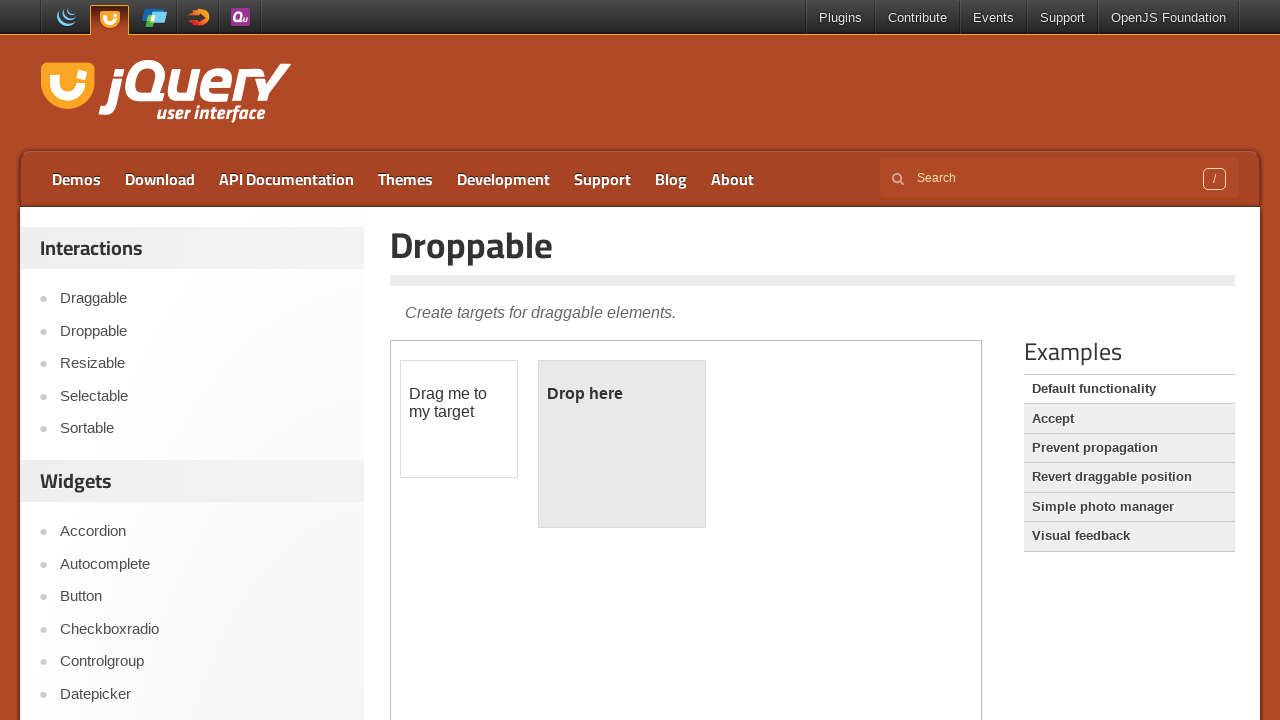

Dragged the source element onto the destination element at (622, 444)
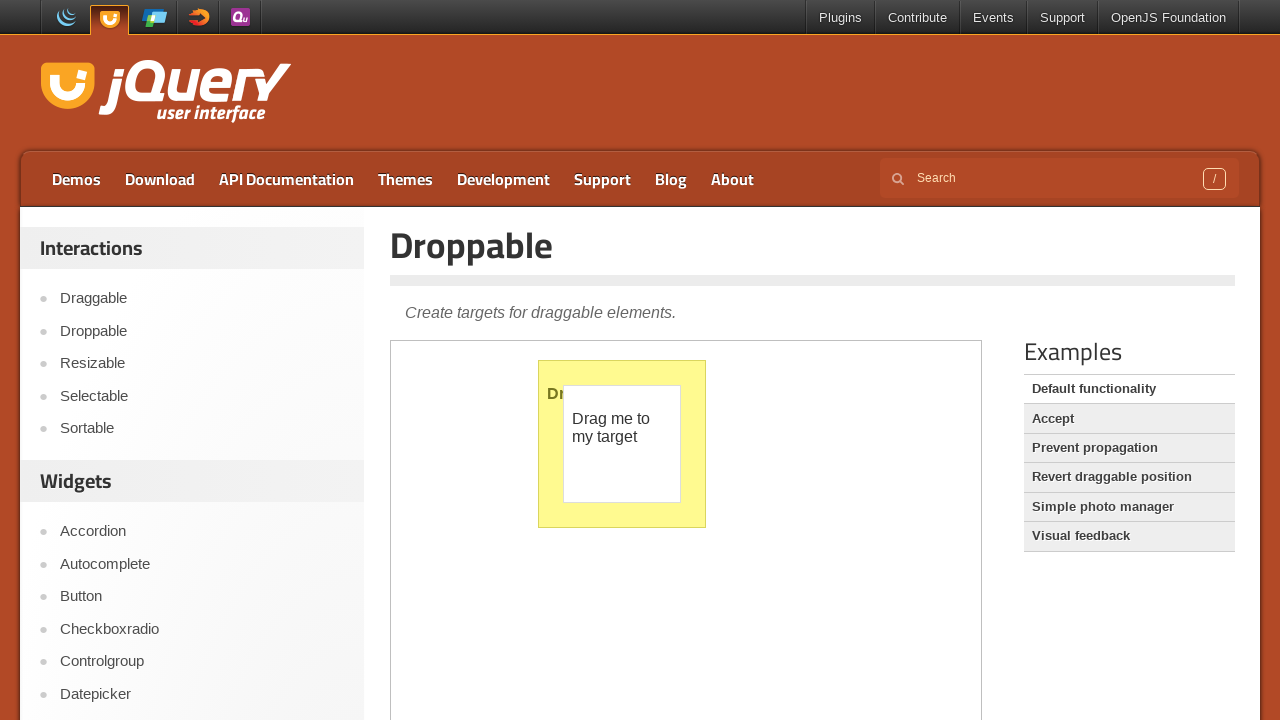

Retrieved text content from the droppable element
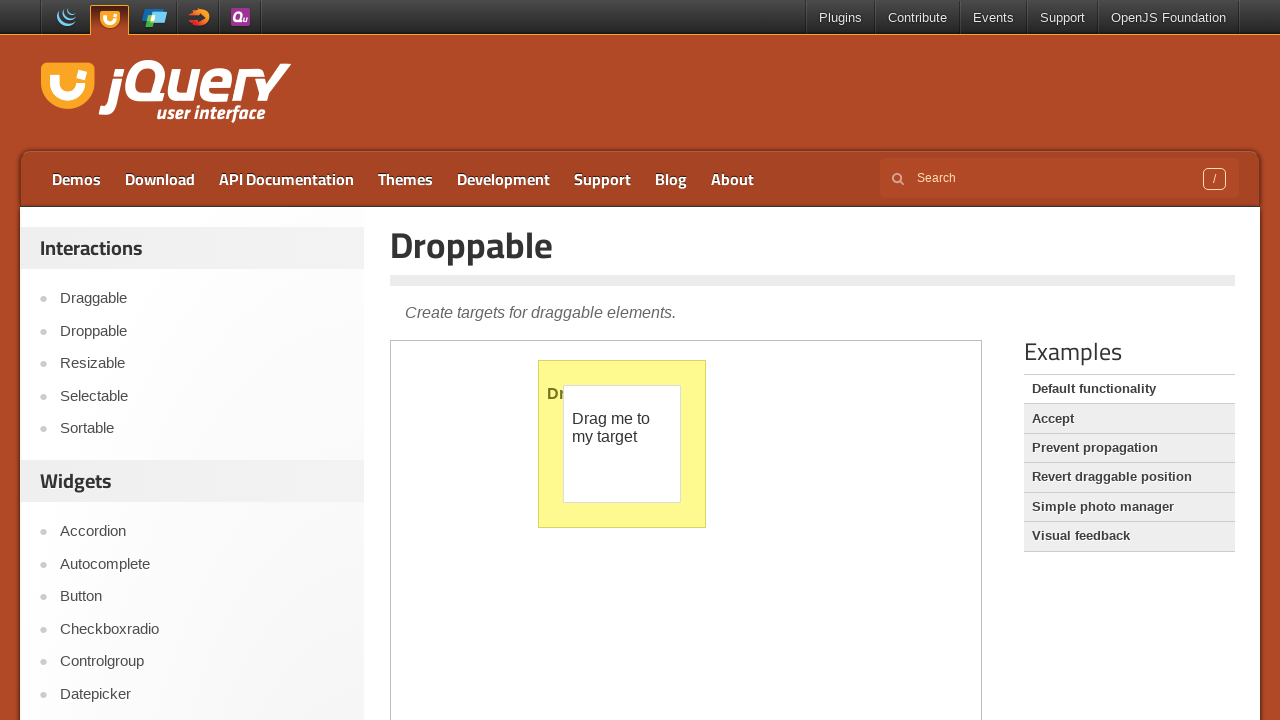

Verified that dropped text equals 'Dropped!' - drag and drop successful
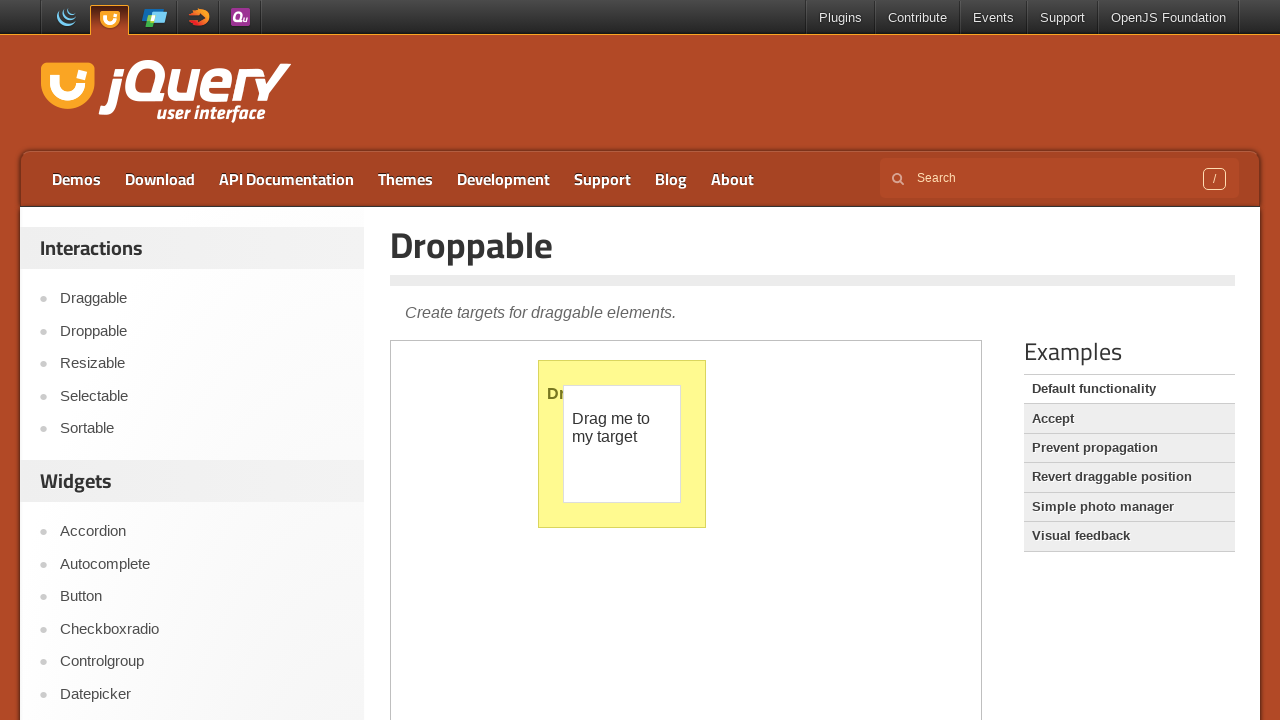

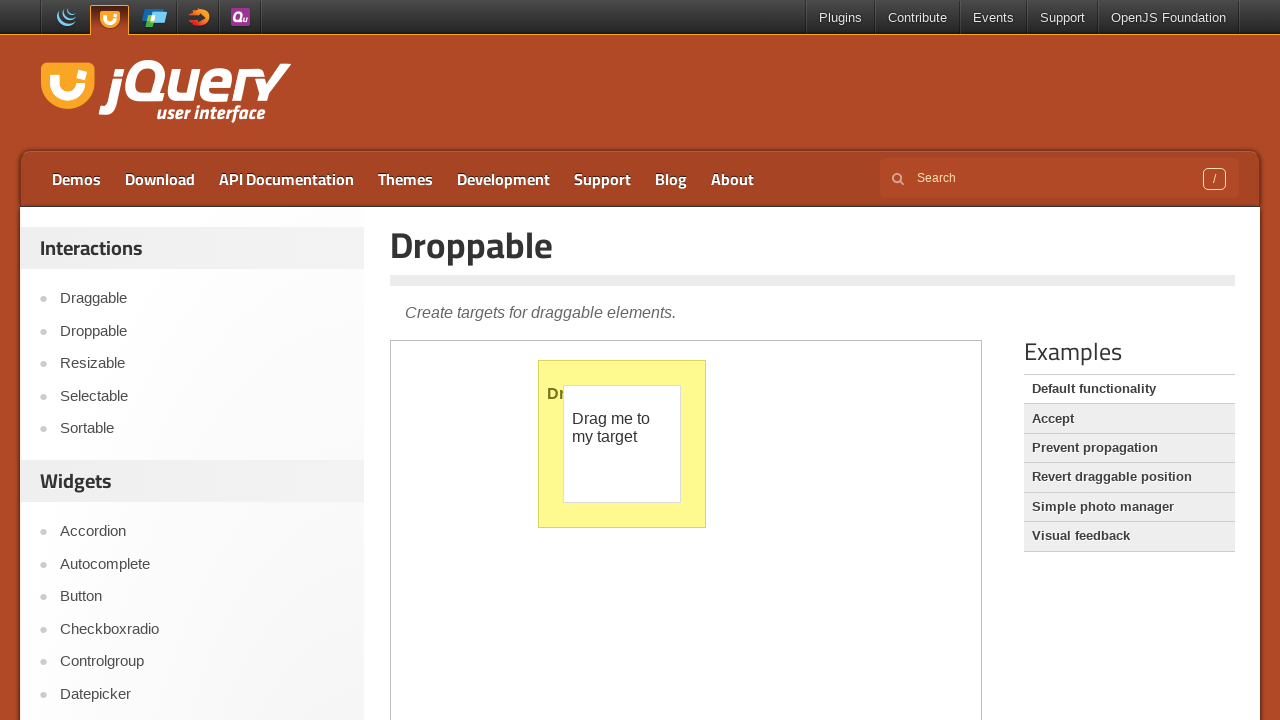